Fills out a registration form using keyboard navigation (TAB key) to move between fields and submits the form

Starting URL: https://naveenautomationlabs.com/opencart/index.php?route=account/register

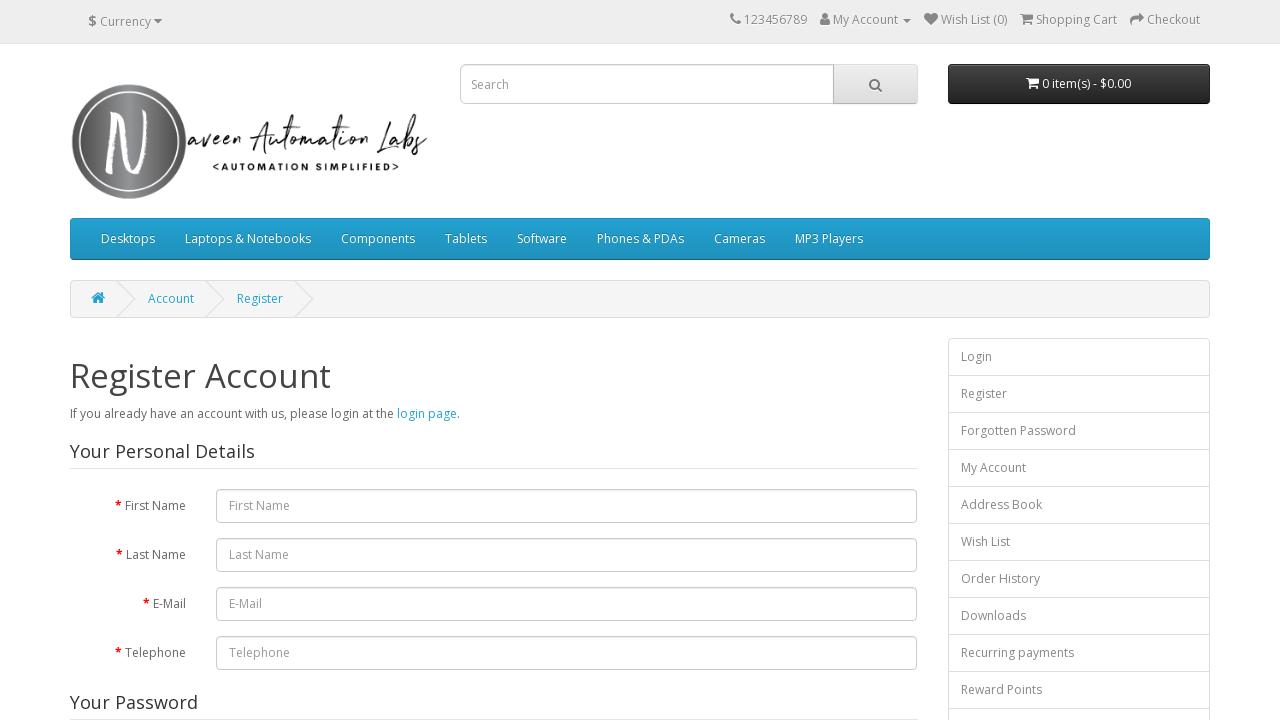

Filled first name field with 'Amit' on #input-firstname
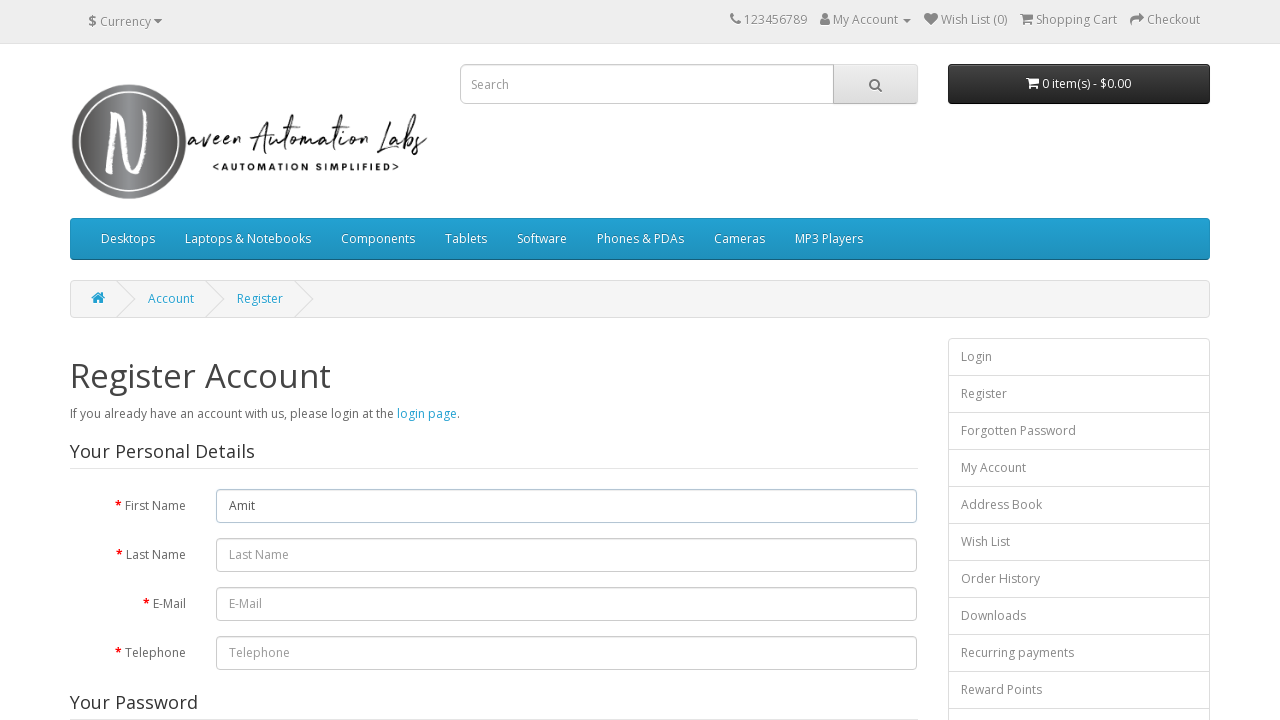

Pressed Tab to navigate to last name field on #input-firstname
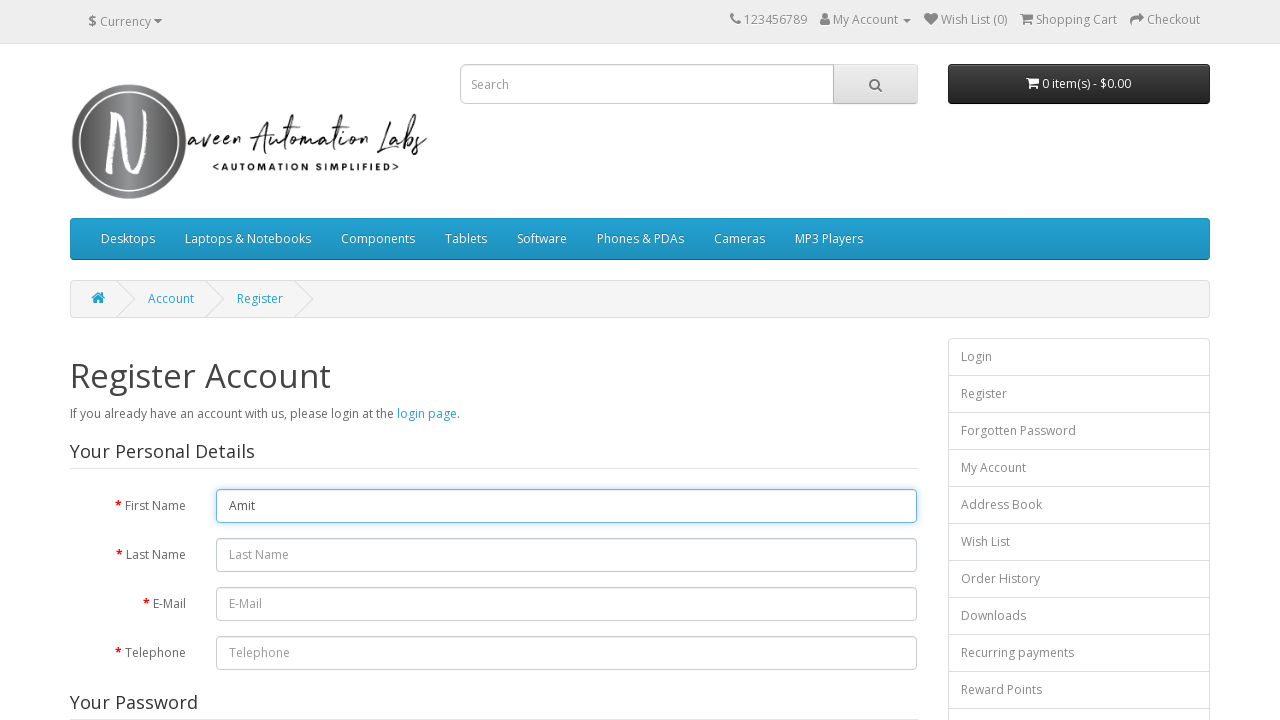

Filled last name field with 'Sharma'
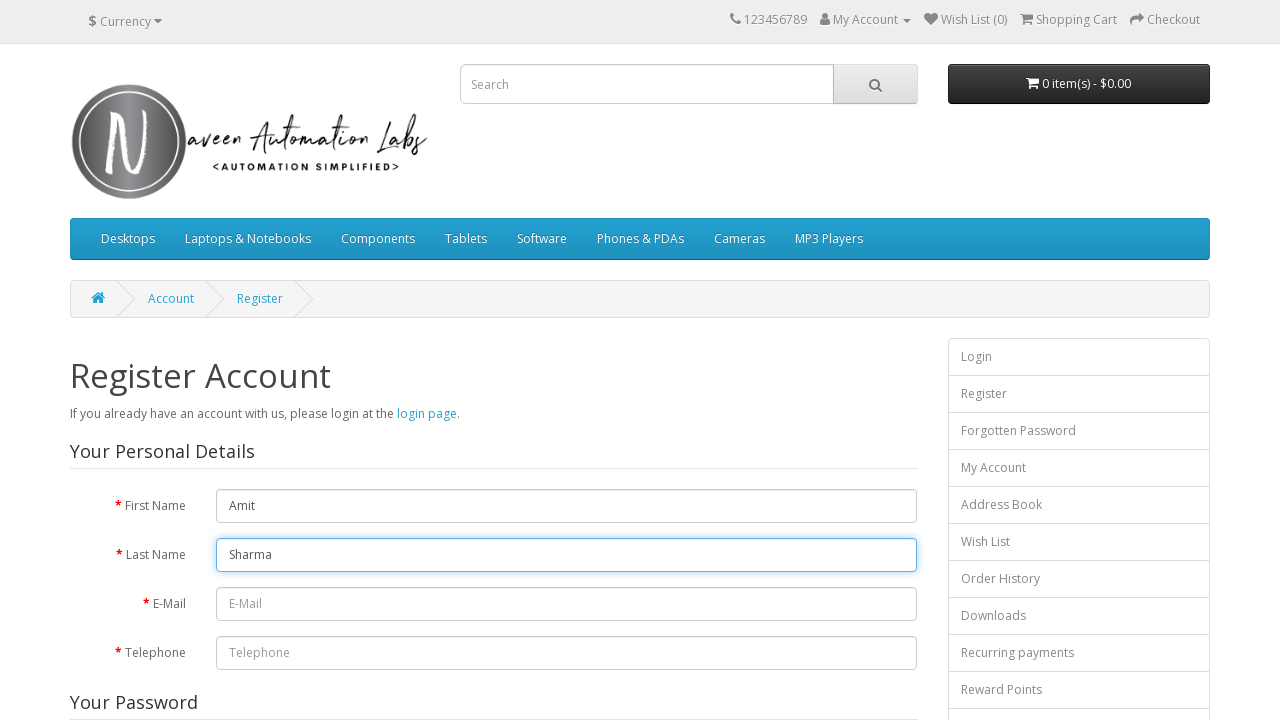

Pressed Tab to navigate to email field
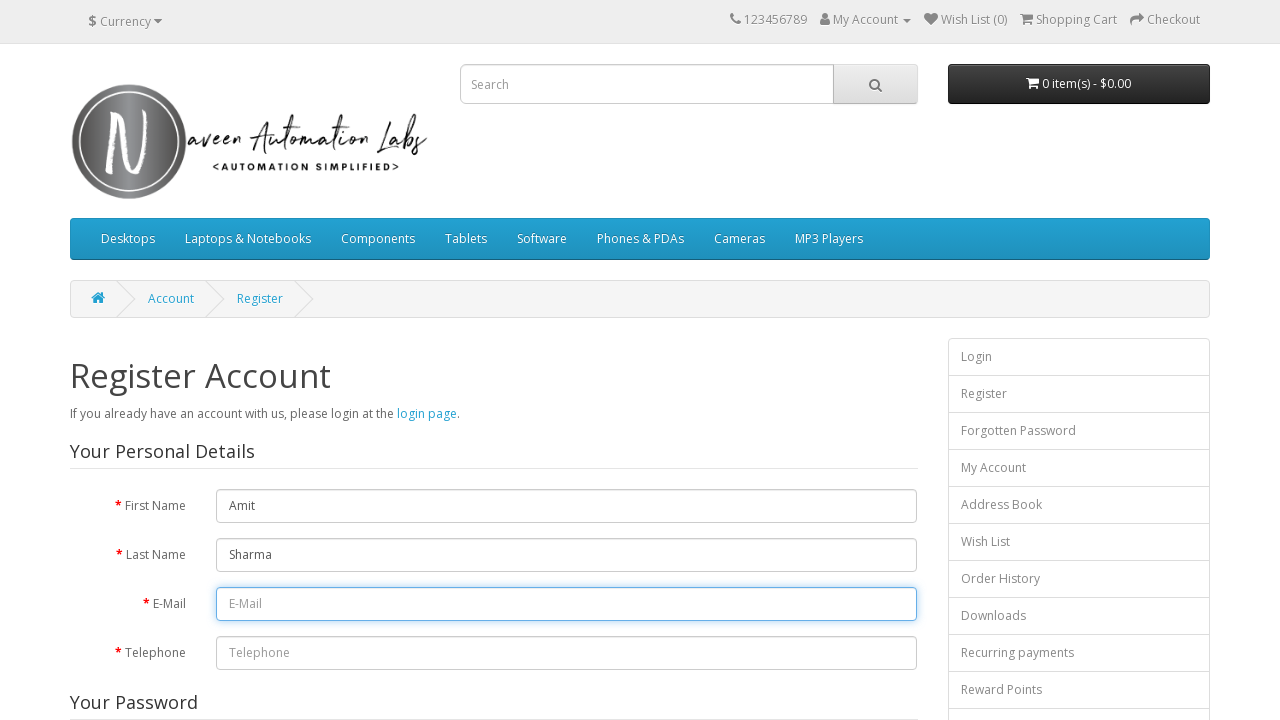

Filled email field with 'testuser547@gmail.com'
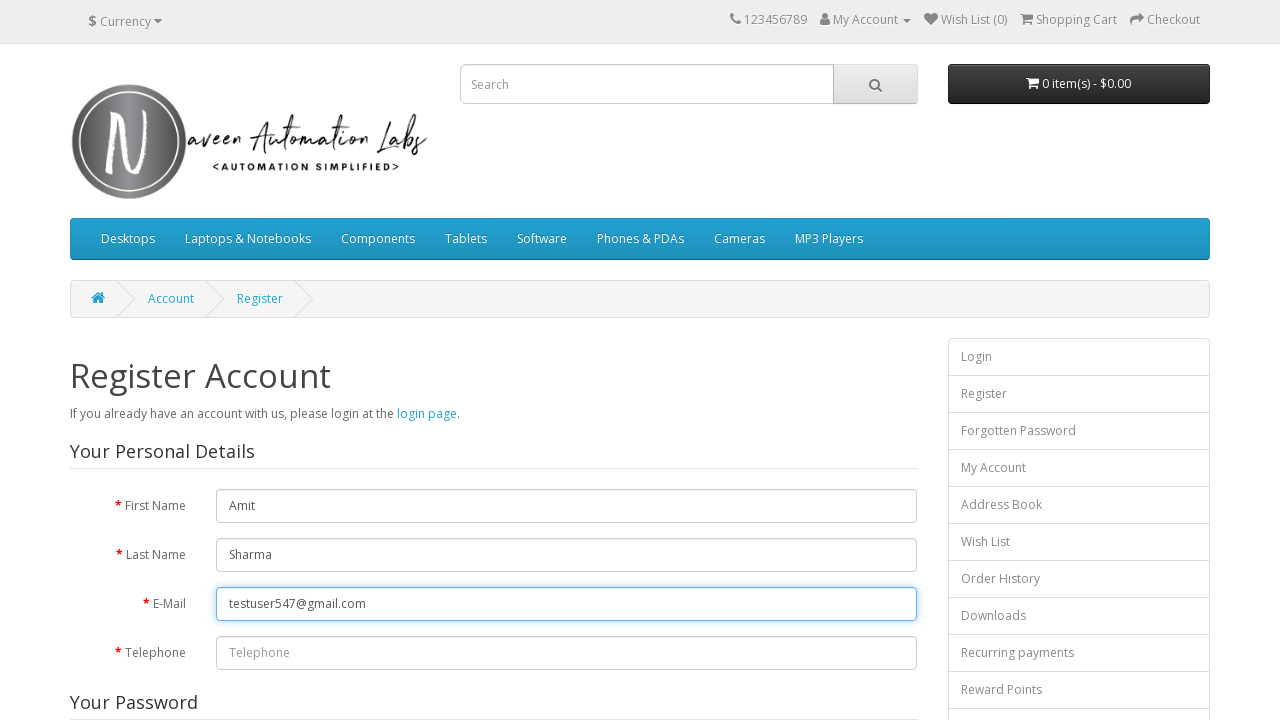

Pressed Tab to navigate to telephone field
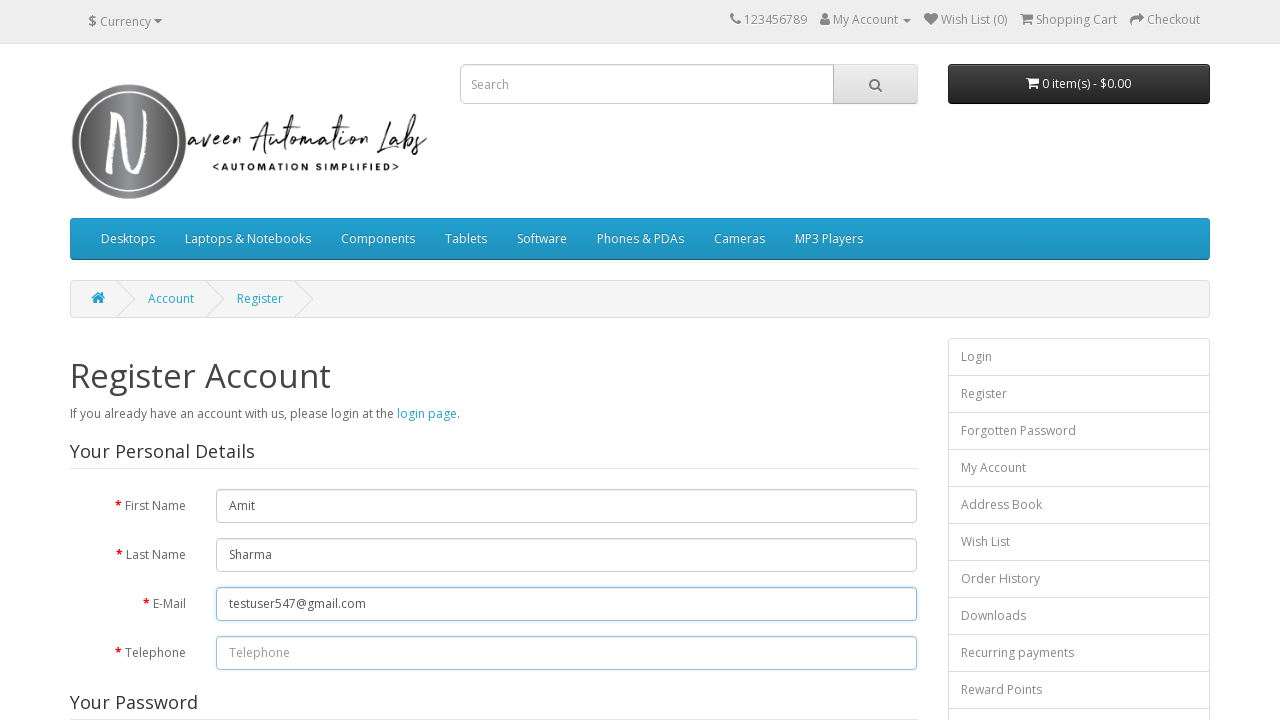

Filled telephone field with '1234567890'
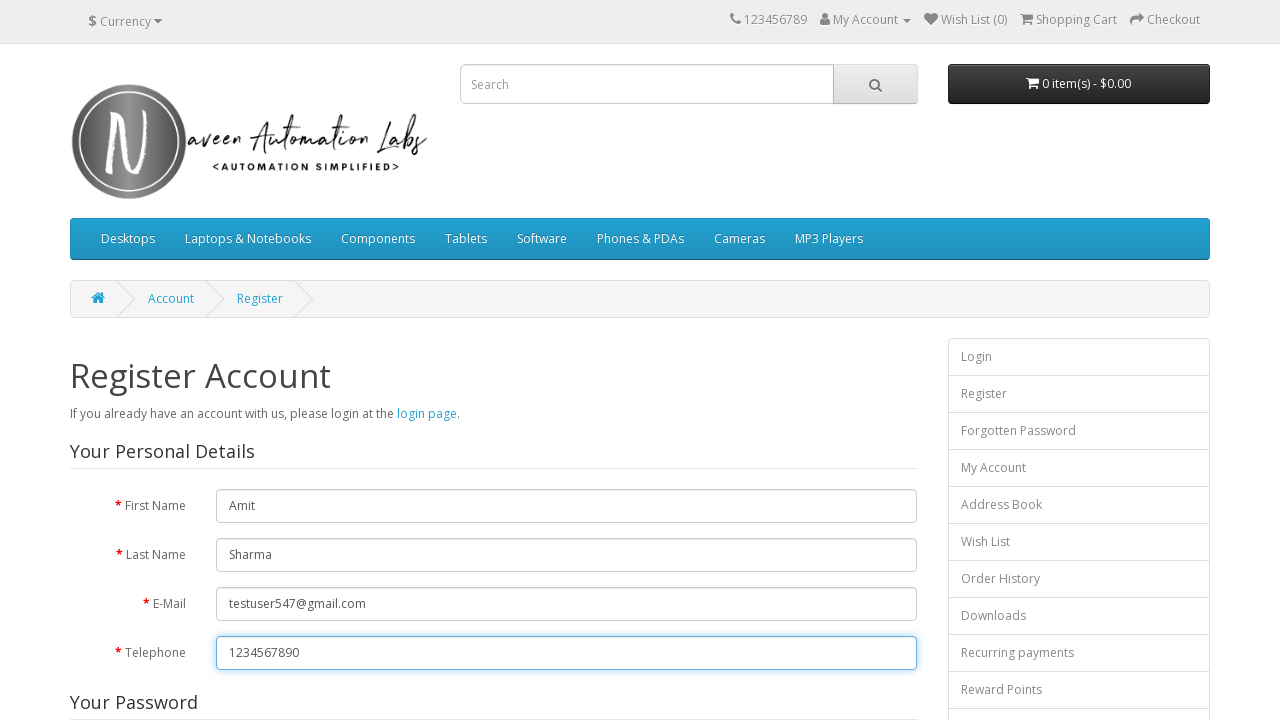

Pressed Tab to navigate to password field
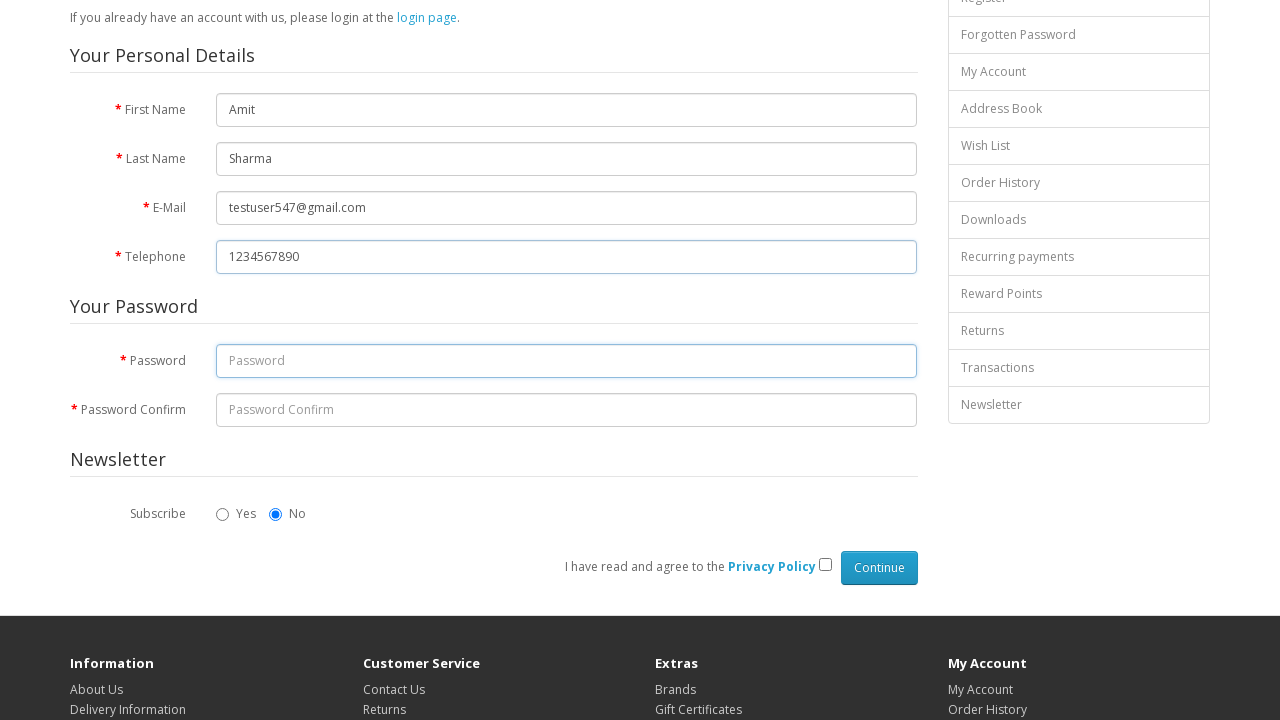

Filled password field with 'admin@123'
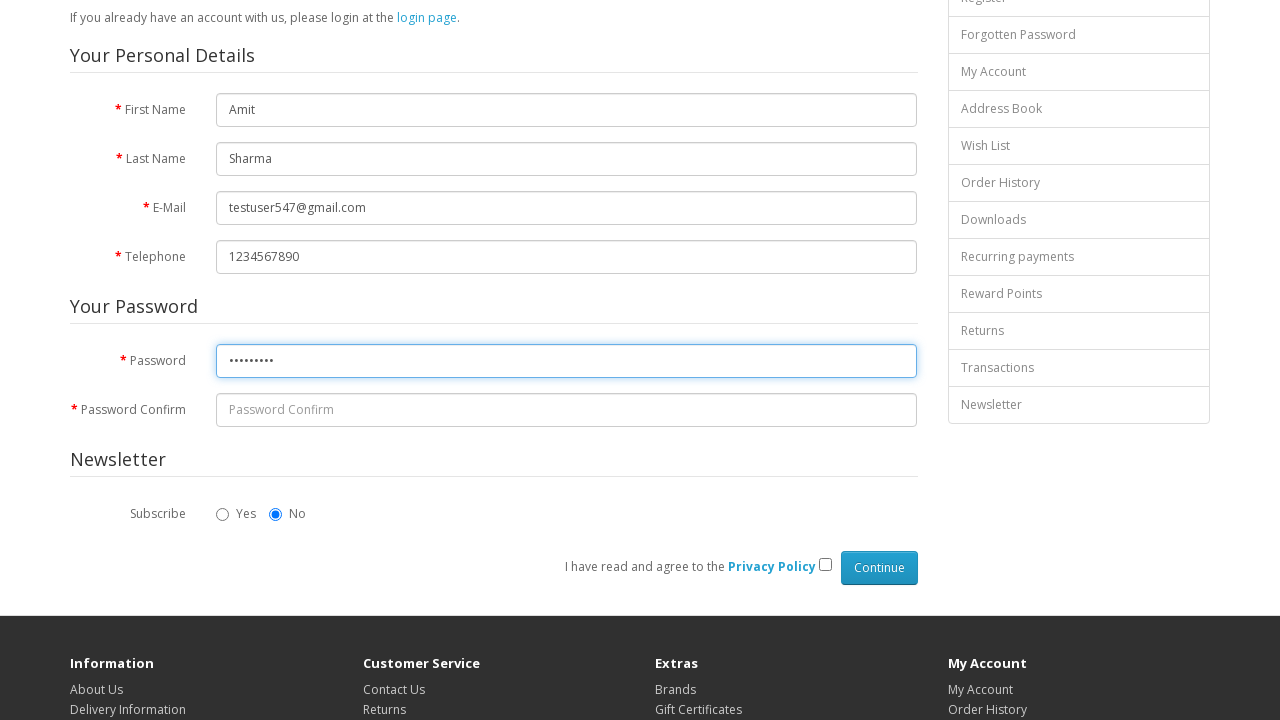

Pressed Tab to navigate to confirm password field
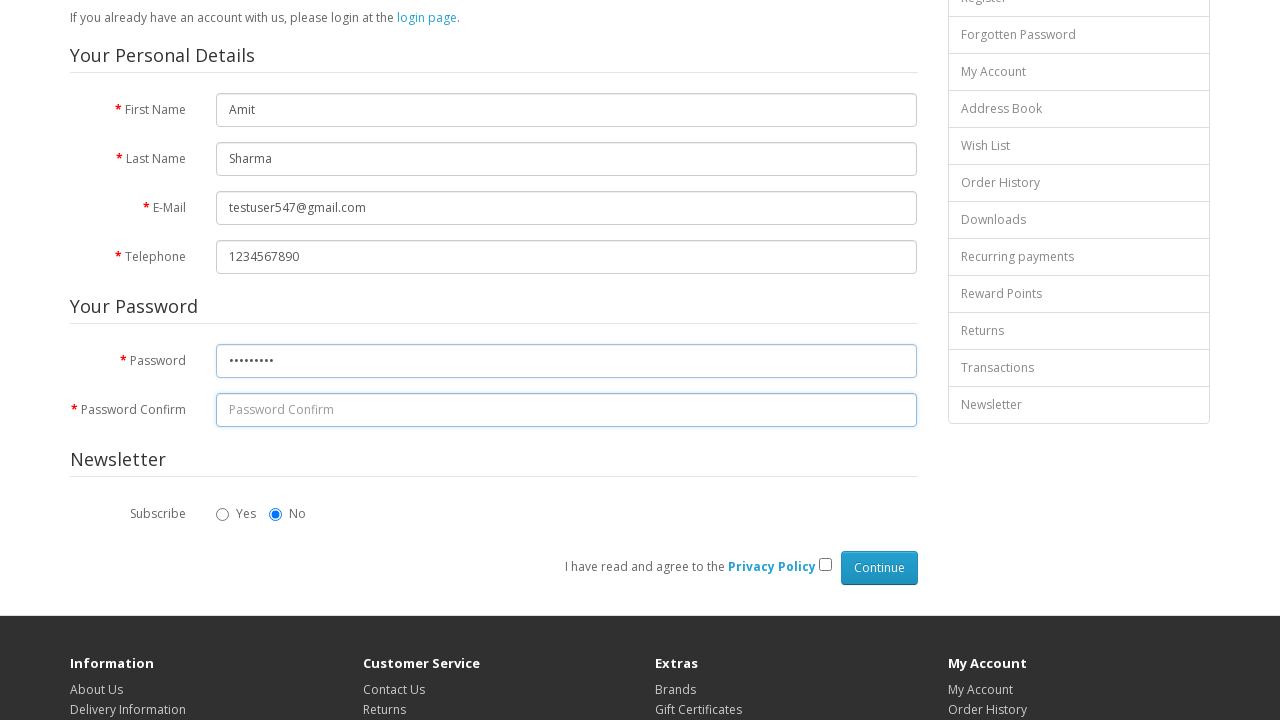

Filled confirm password field with 'admin@123'
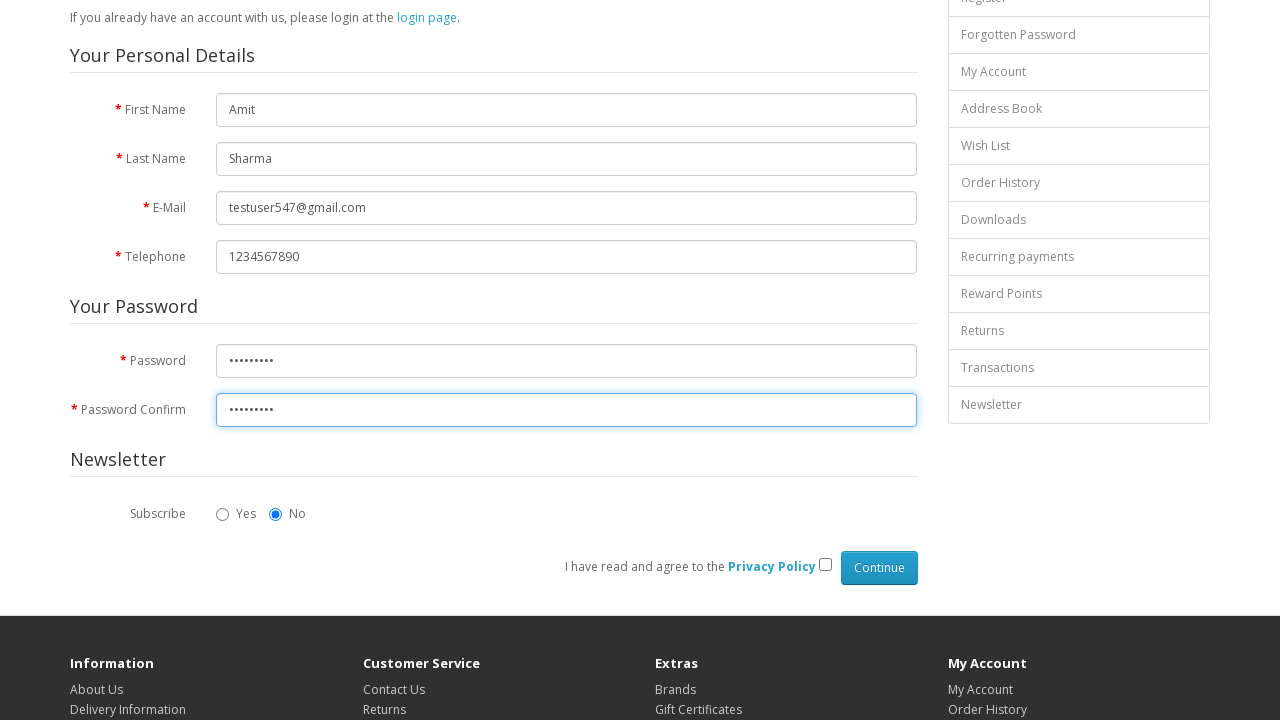

Pressed Tab to navigate past newsletter field
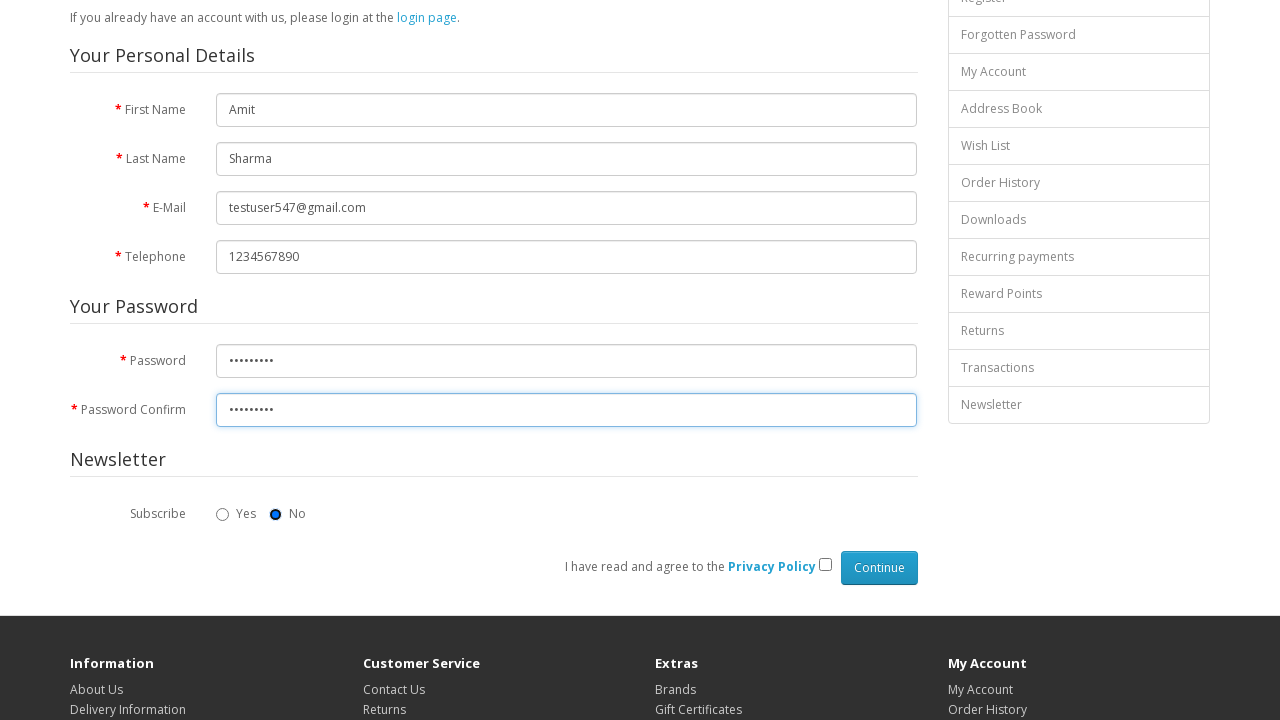

Pressed Tab to navigate past another field
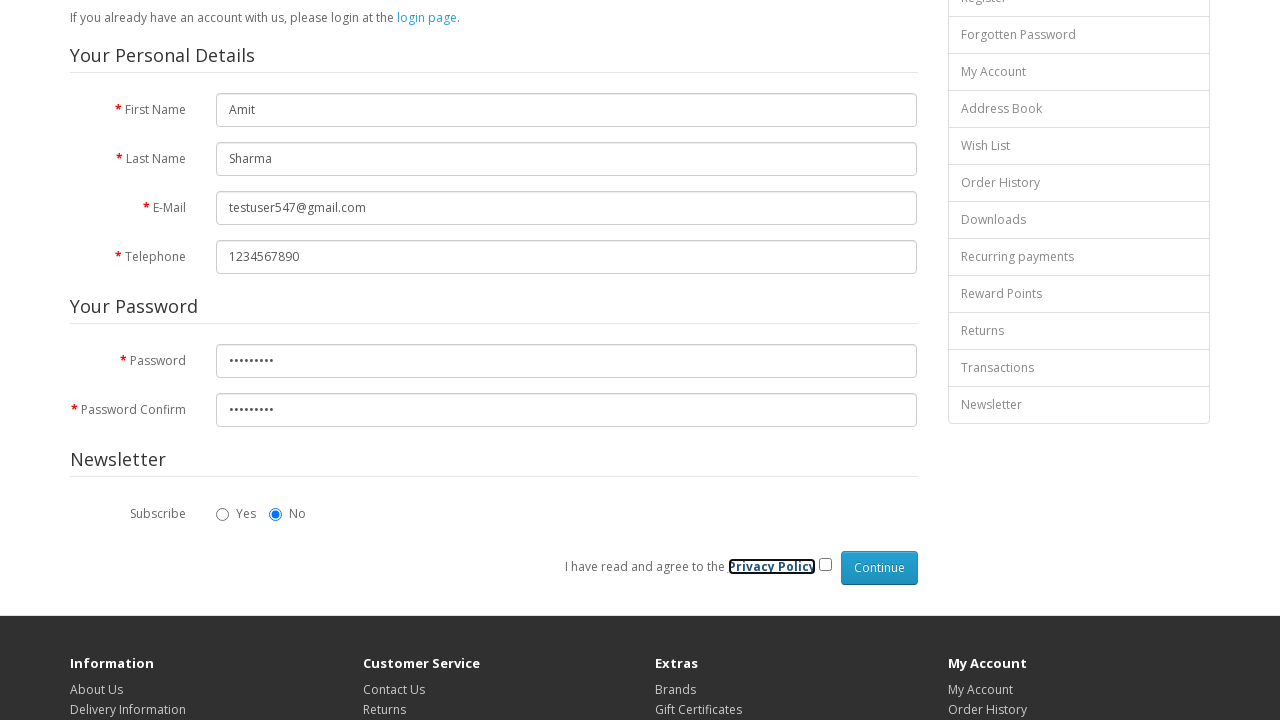

Pressed Tab to navigate to privacy policy checkbox
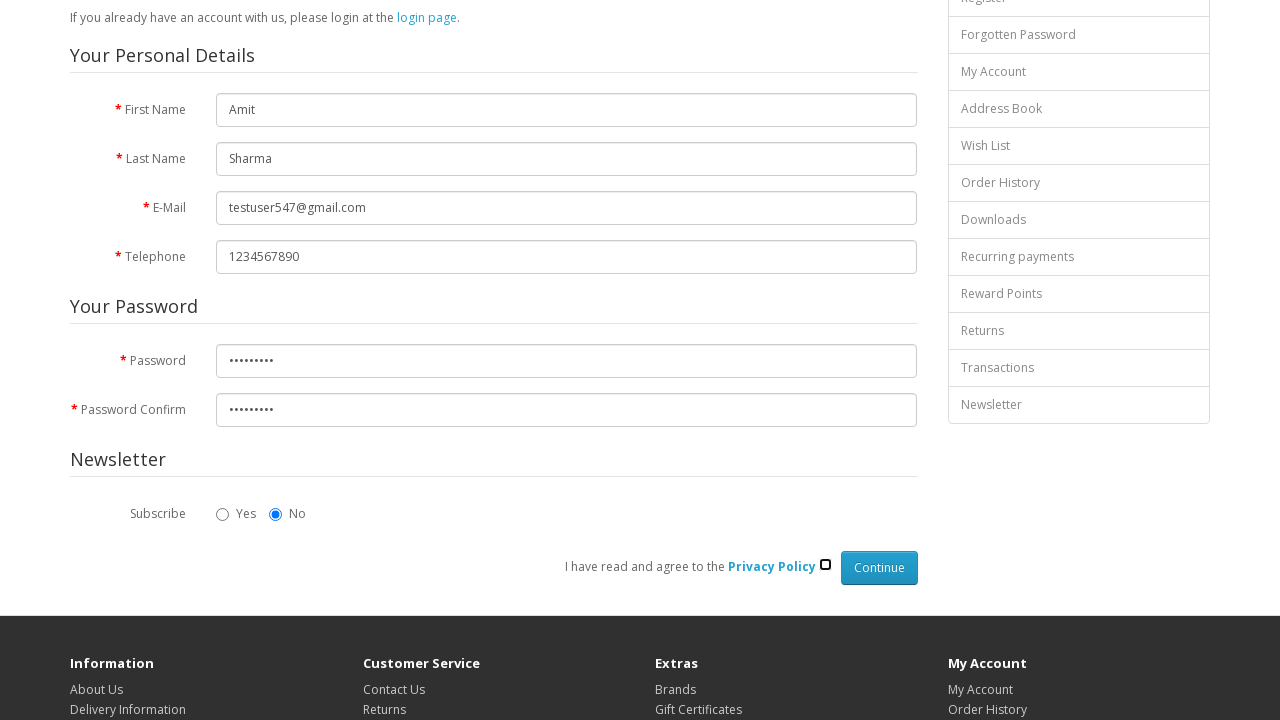

Pressed Space to check the privacy policy checkbox
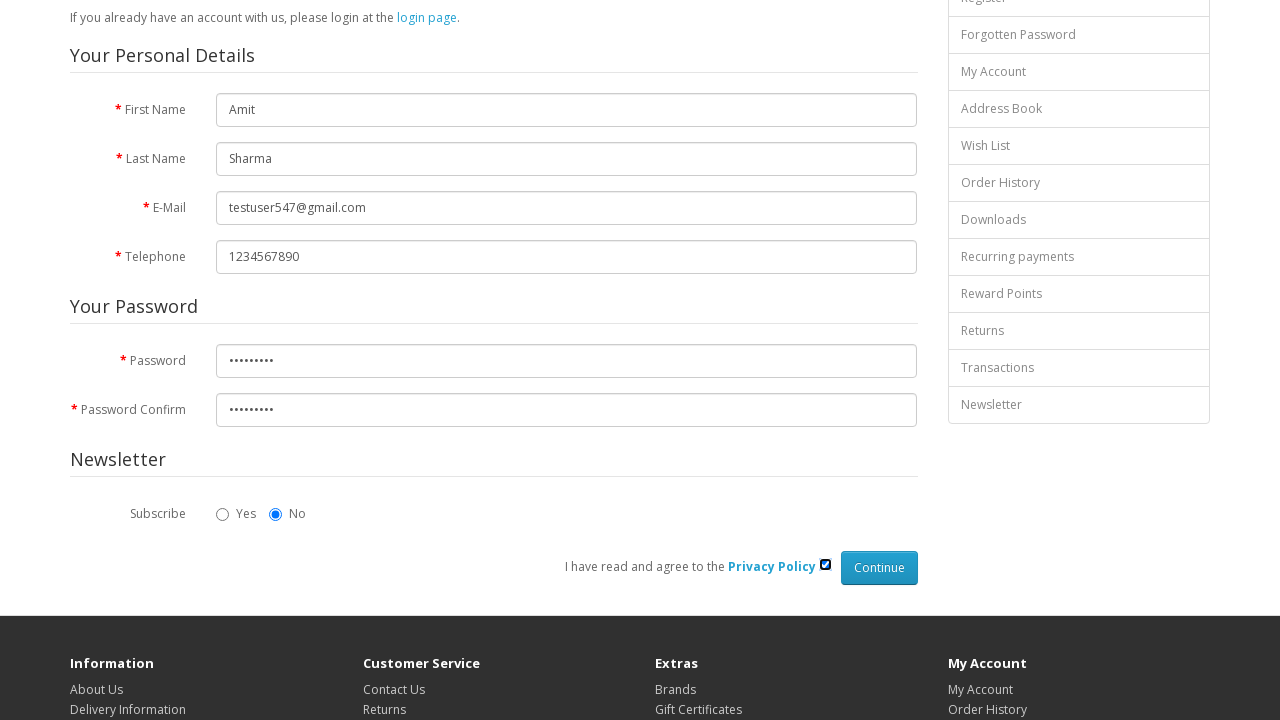

Pressed Tab to navigate to submit button
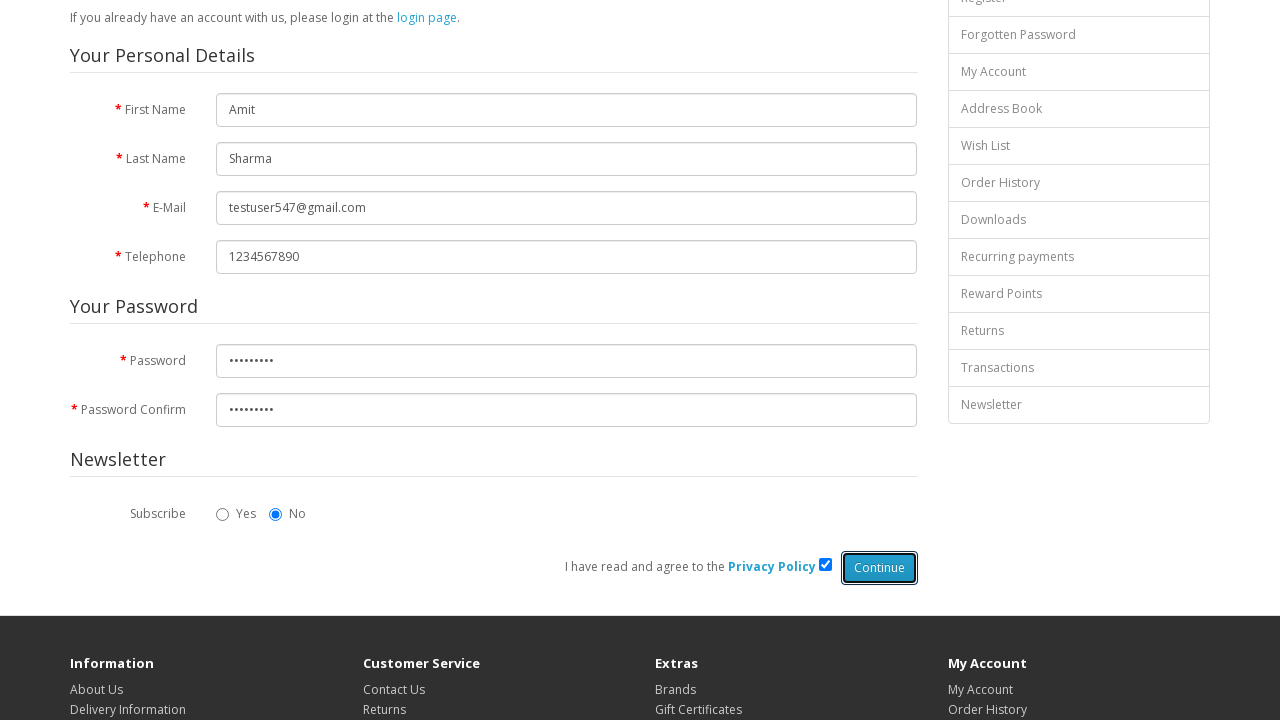

Pressed Enter to submit the registration form
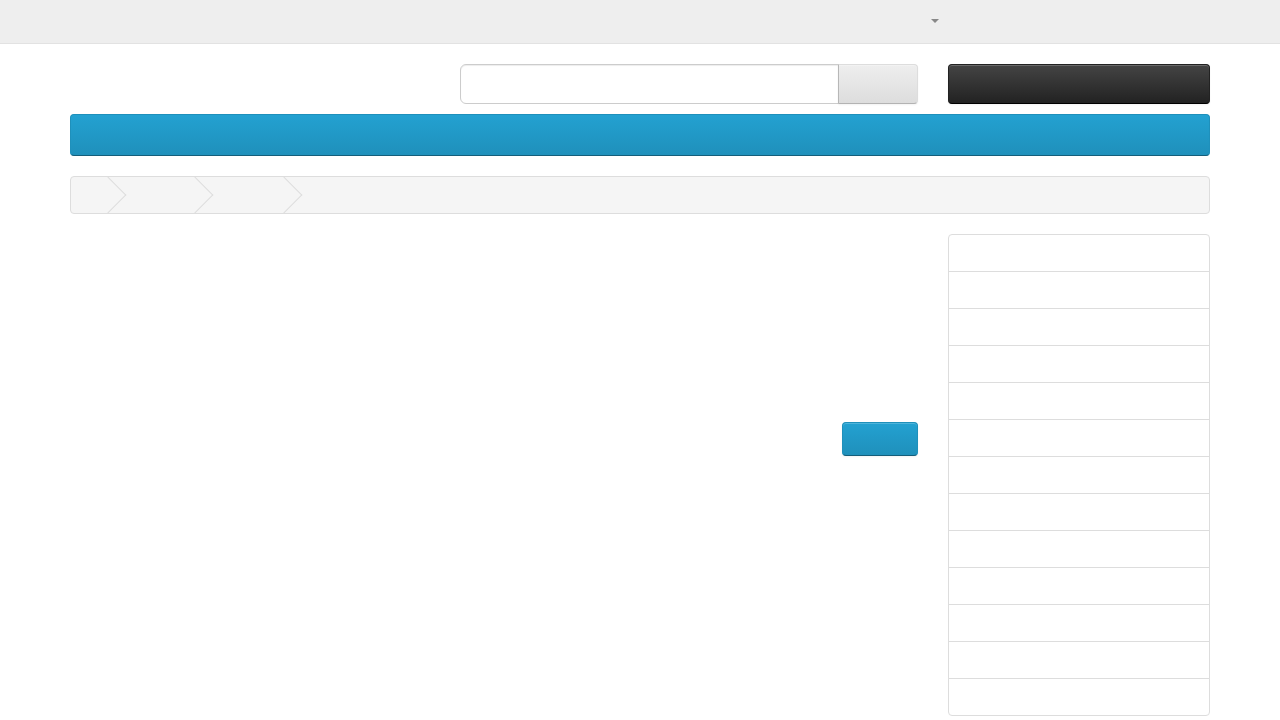

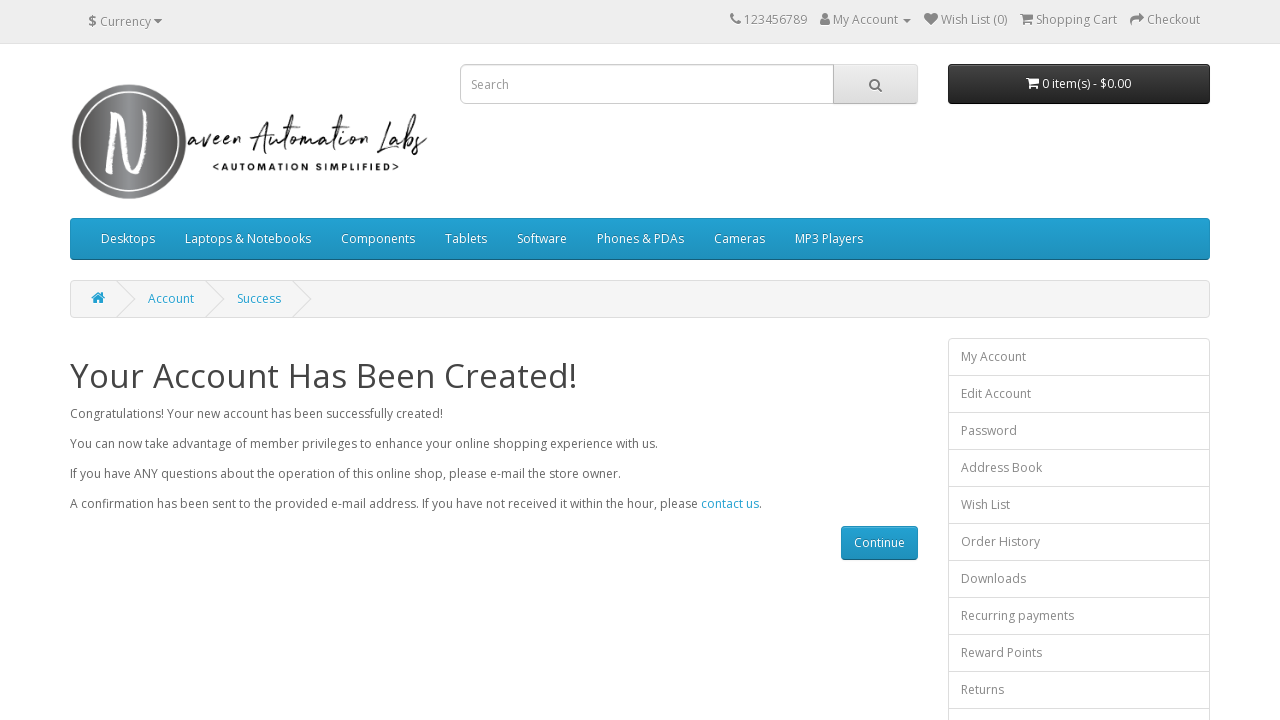